Tests the contact form functionality by navigating to the contact page, filling out the form fields, and verifying the submission confirmation message

Starting URL: https://alchemy.hguy.co/lms

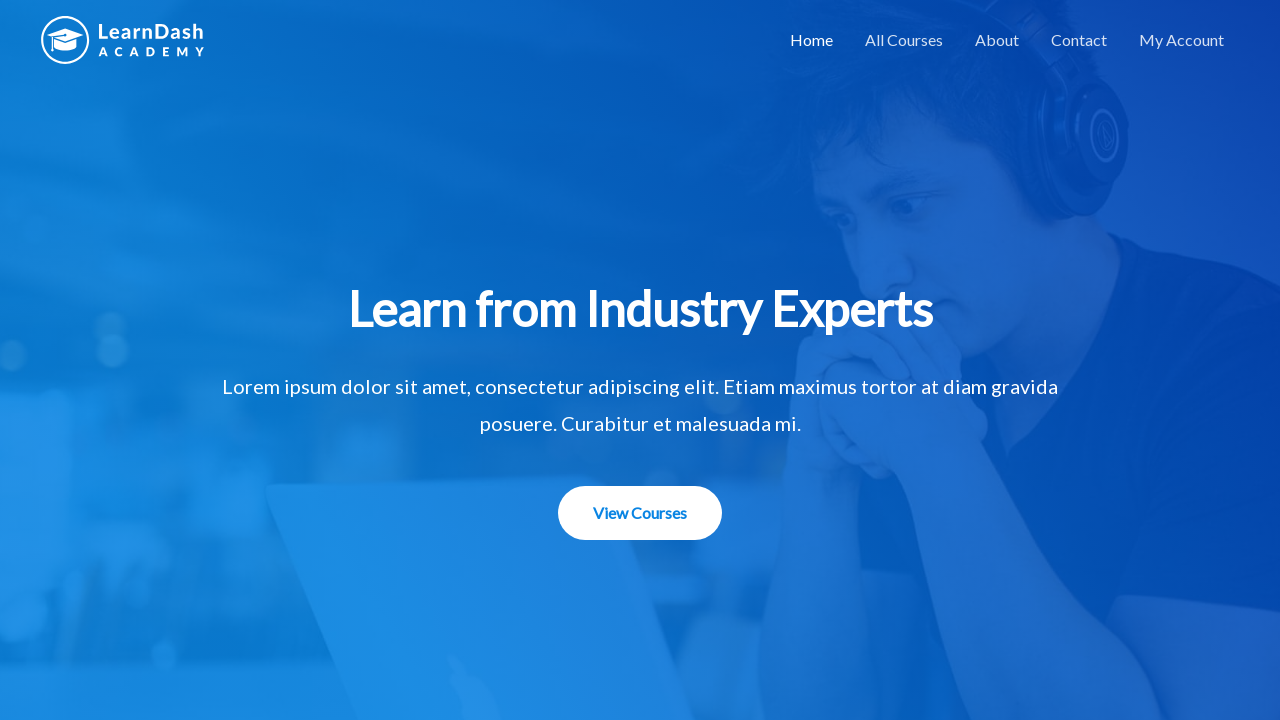

Clicked on Contact link at (1079, 40) on text=Contact
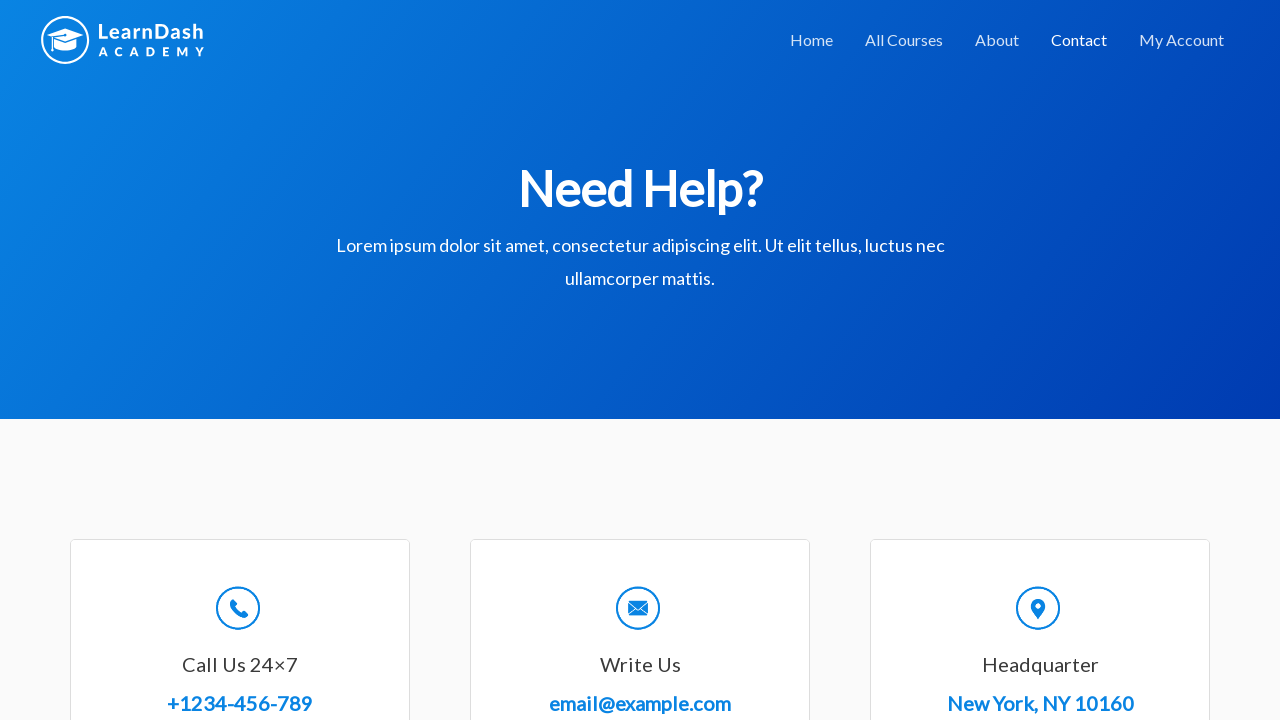

Filled in name field with 'Pallavi Waghmare' on #wpforms-8-field_0
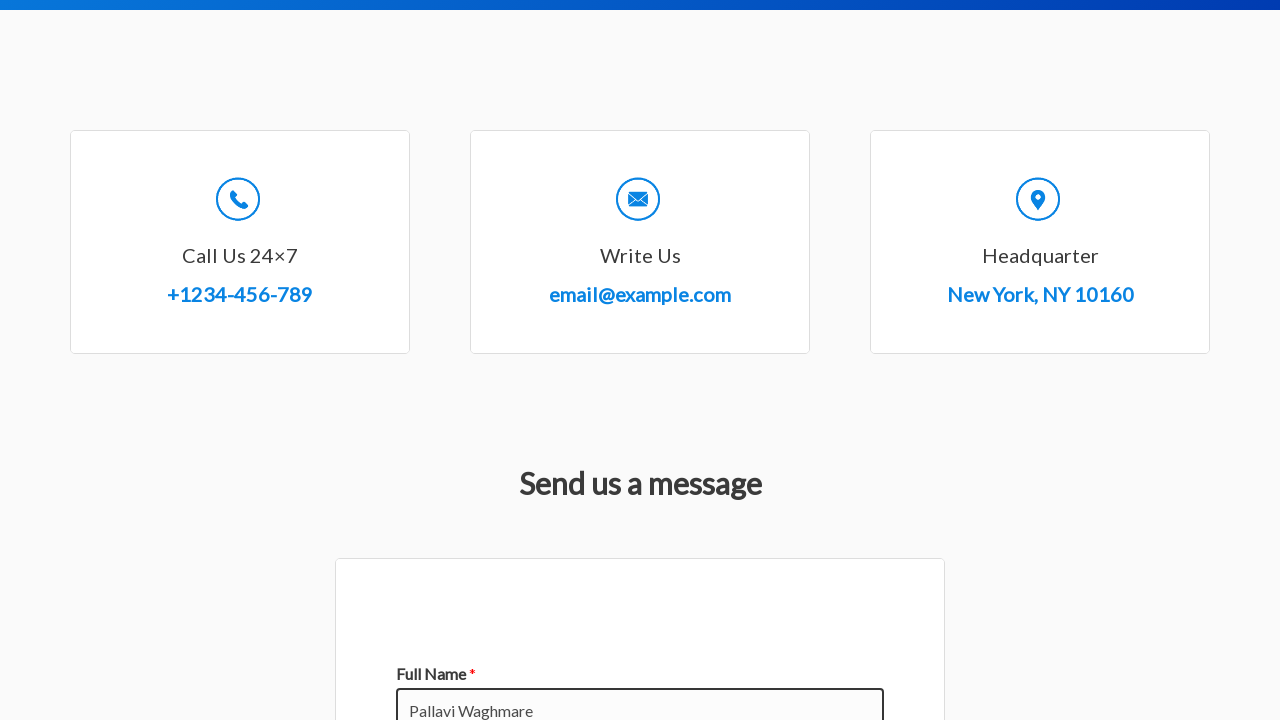

Filled in email field with 'testuser@example.com' on #wpforms-8-field_1
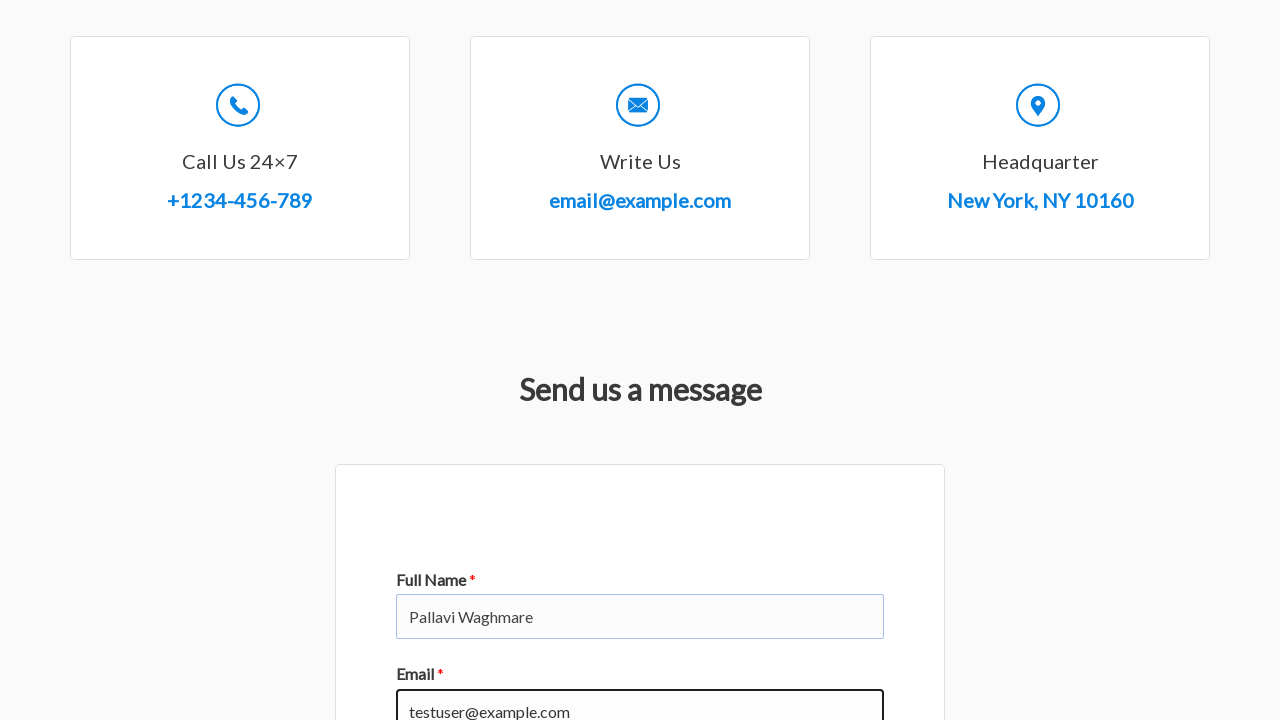

Filled in subject field with 'Test Subject' on #wpforms-8-field_3
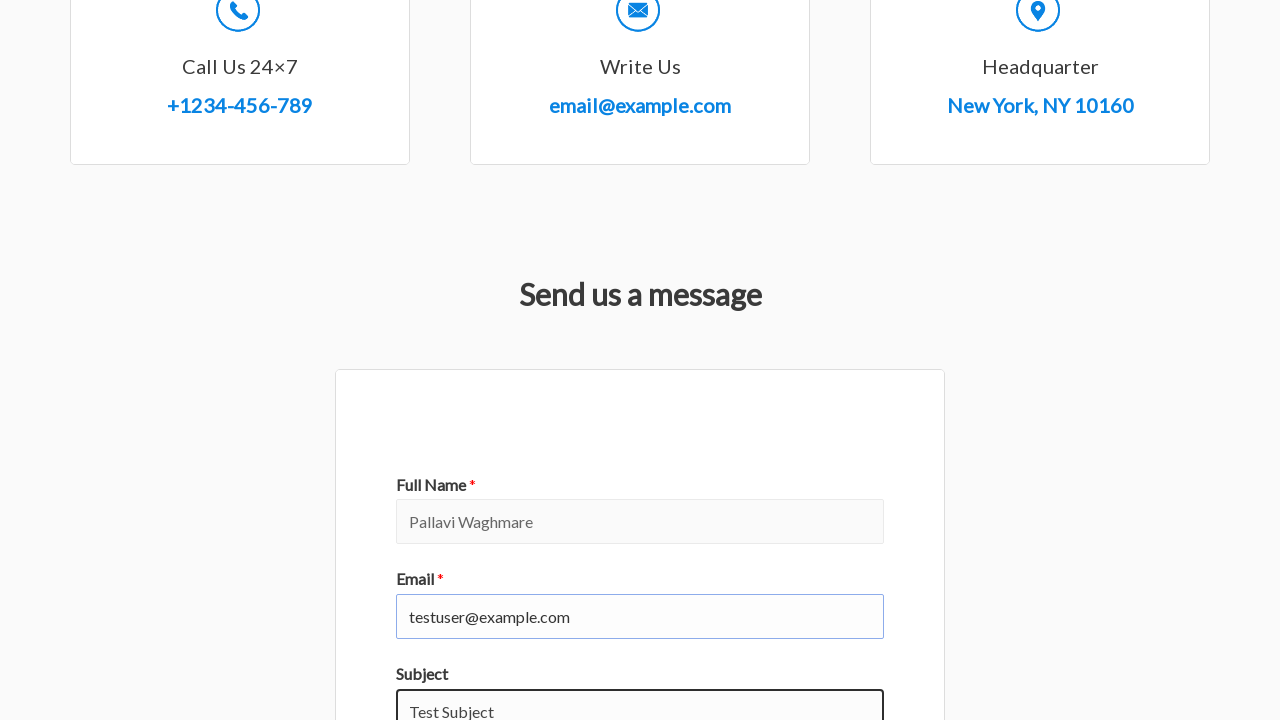

Filled in message field with 'This is a test message' on textarea#wpforms-8-field_2
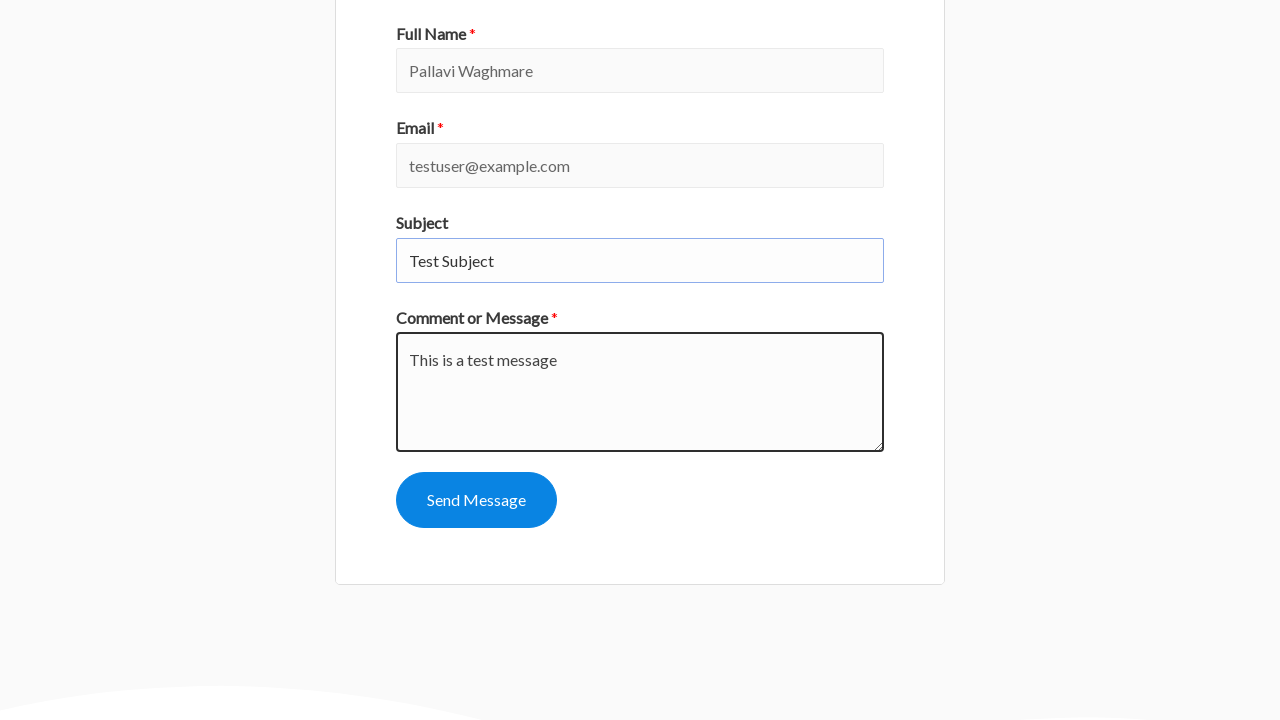

Clicked submit button to submit contact form at (476, 500) on form#wpforms-form-8 button[type='submit']
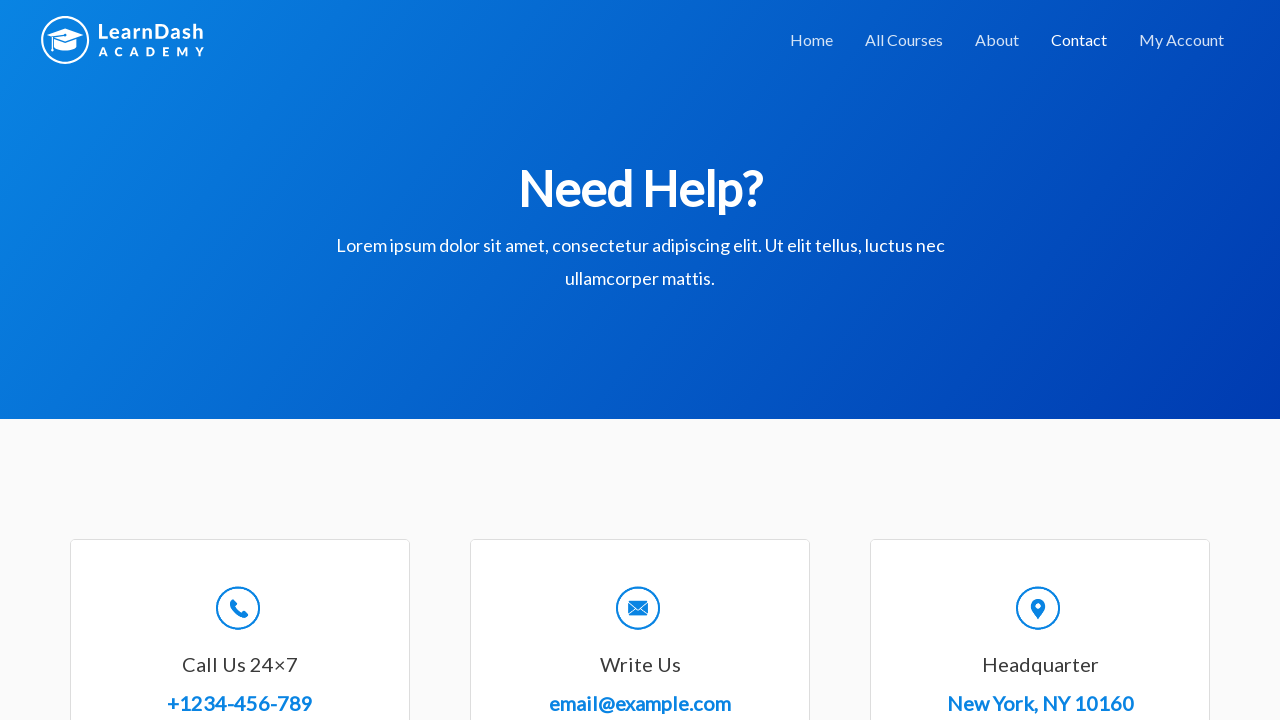

Confirmation message appeared
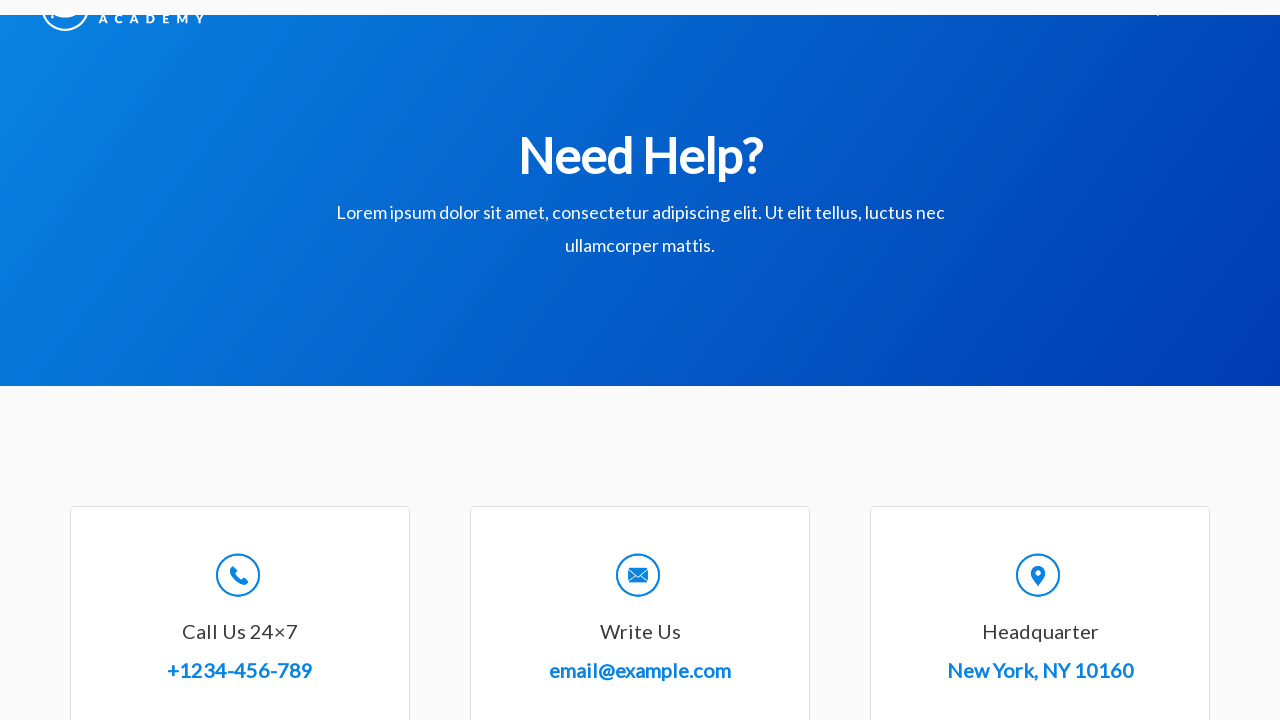

Retrieved confirmation message text
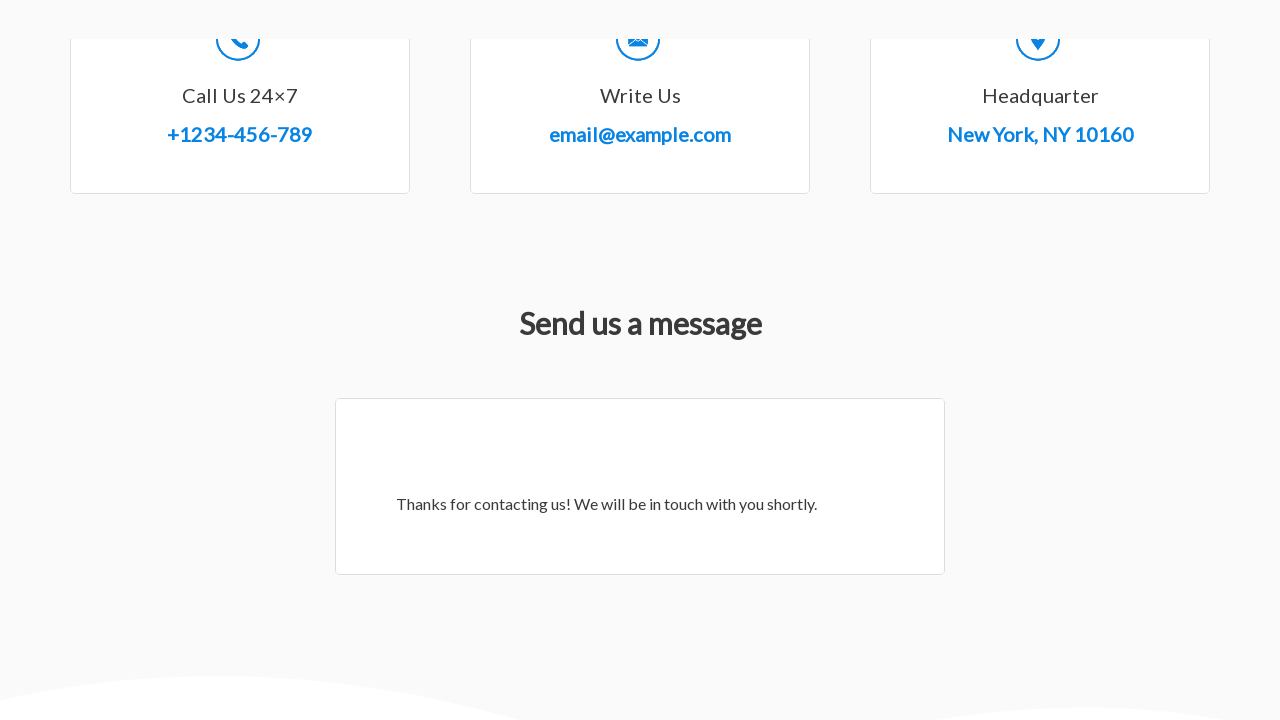

Verified confirmation message matches expected text
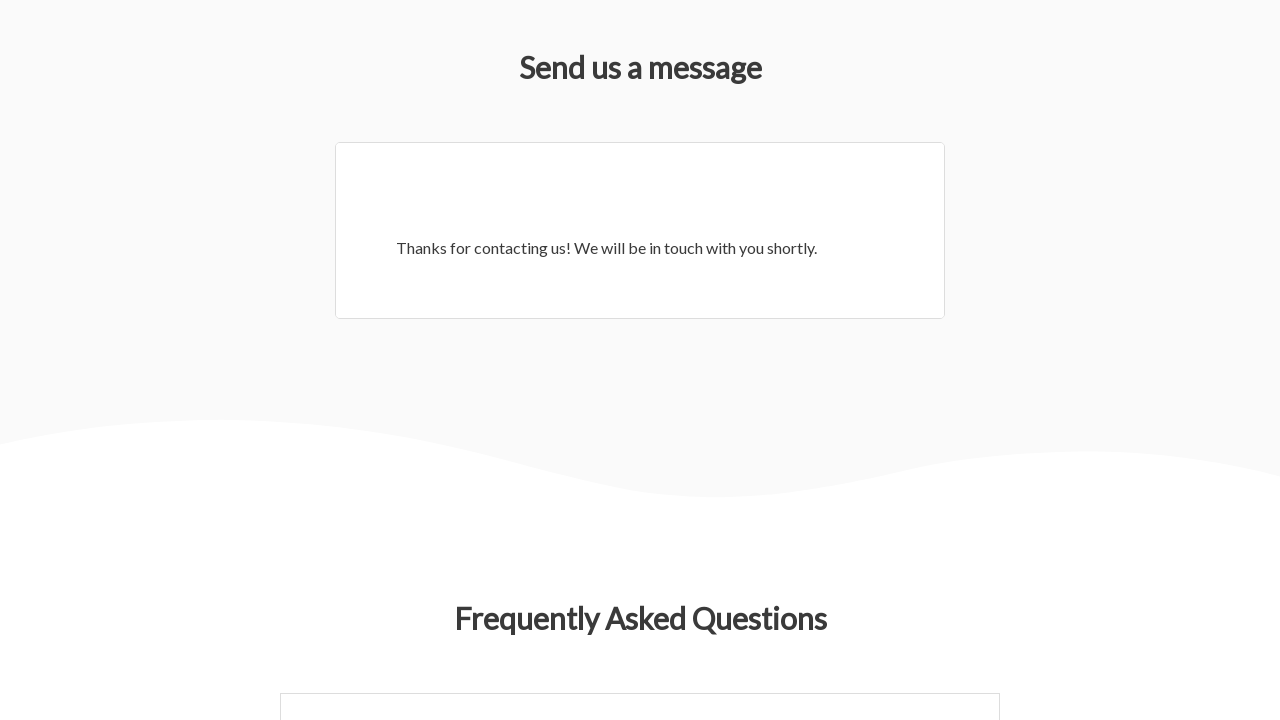

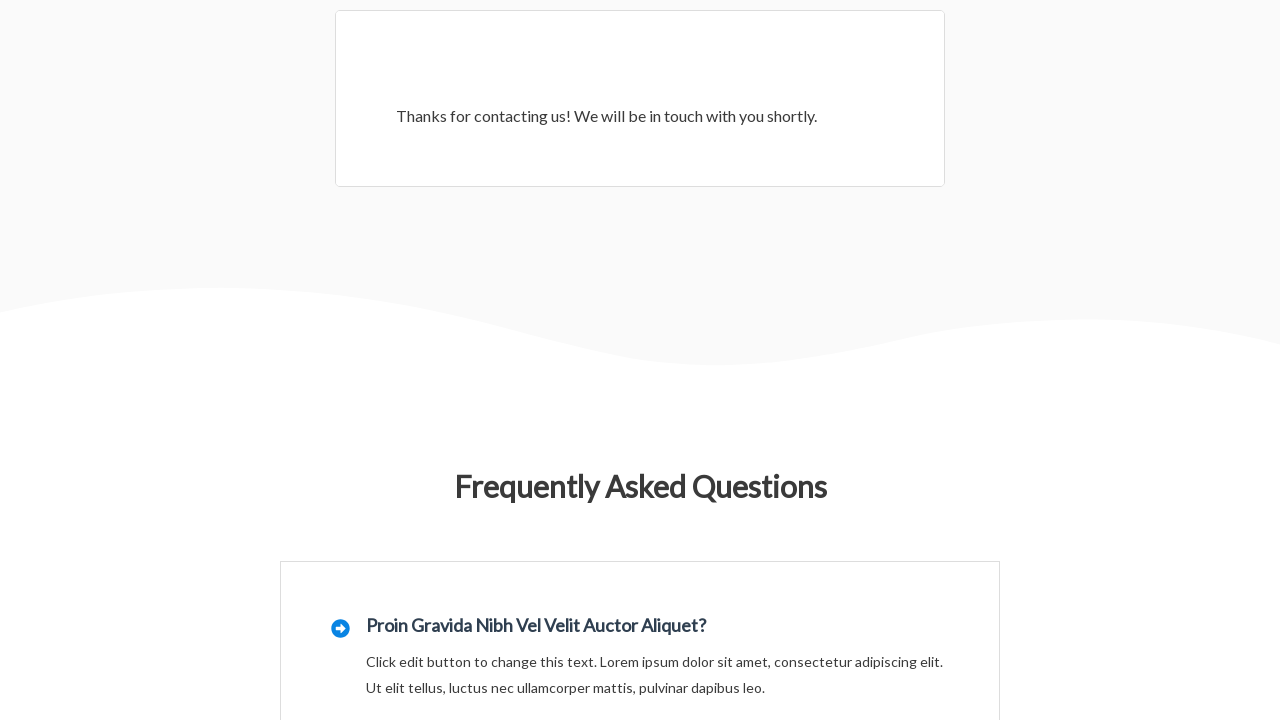